Tests Exelon subsidiary companies' API endpoints by sending POST requests with phone numbers

Starting URL: https://secure.bge.com/.euapi/mobile/custom/anon/BGE/outage/query

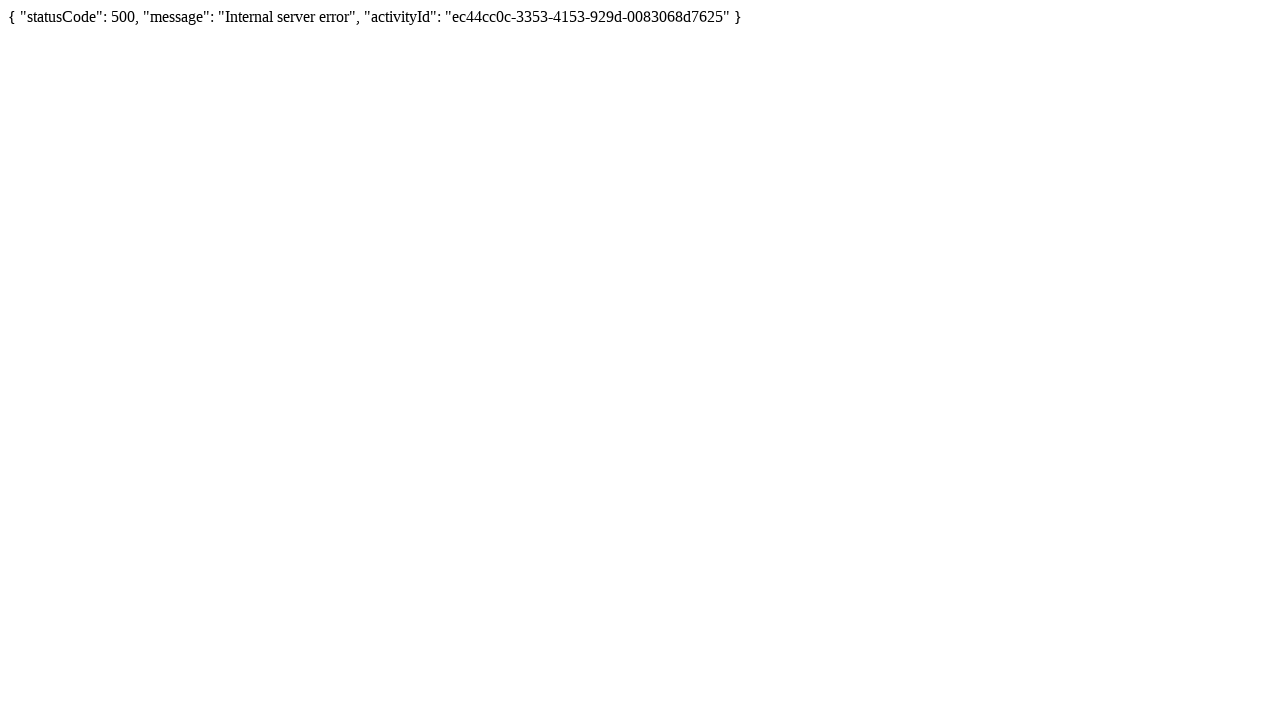

Navigated to BGE outage status page
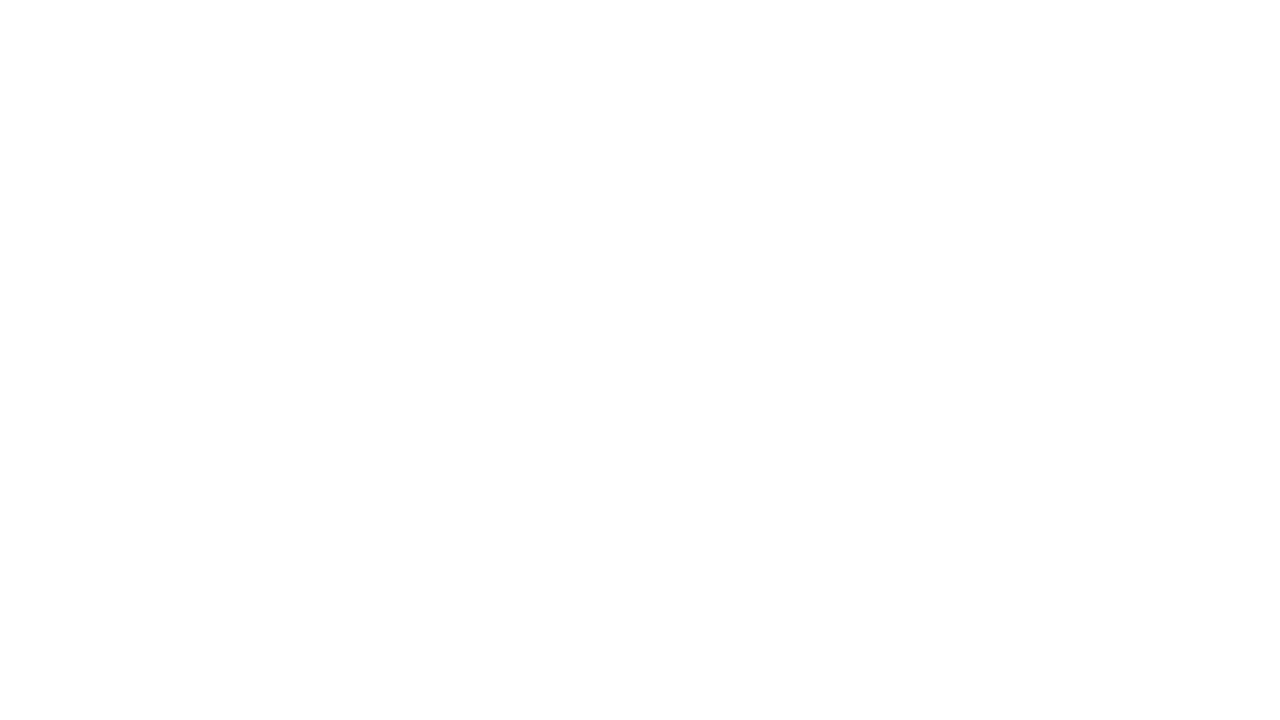

Waited for page to fully load
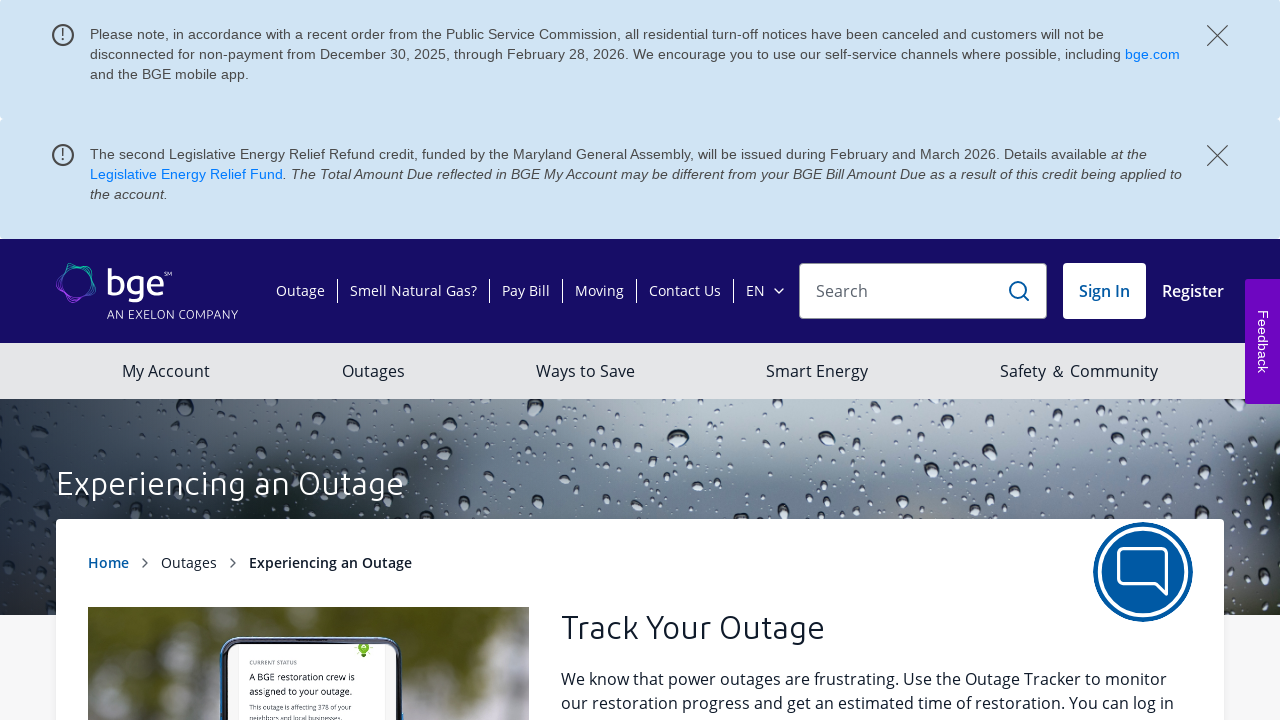

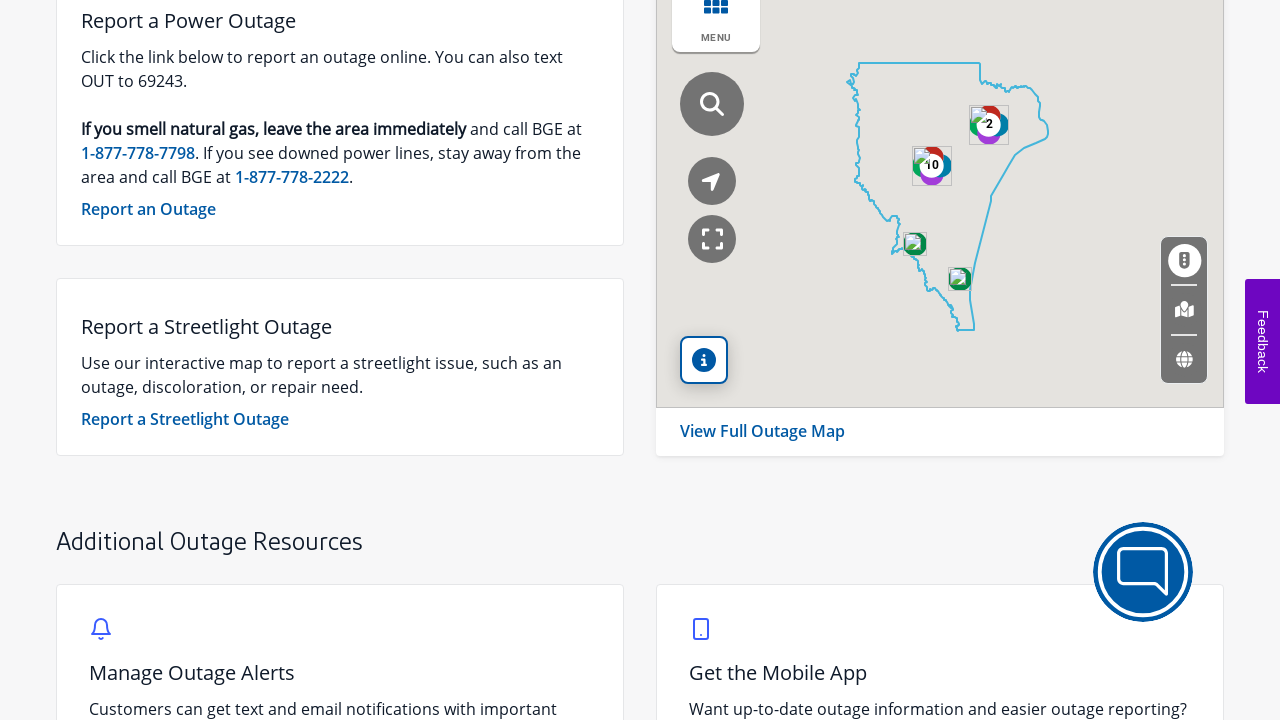